Tests the X icon functionality to dismiss error message after failed login attempt

Starting URL: https://www.saucedemo.com/

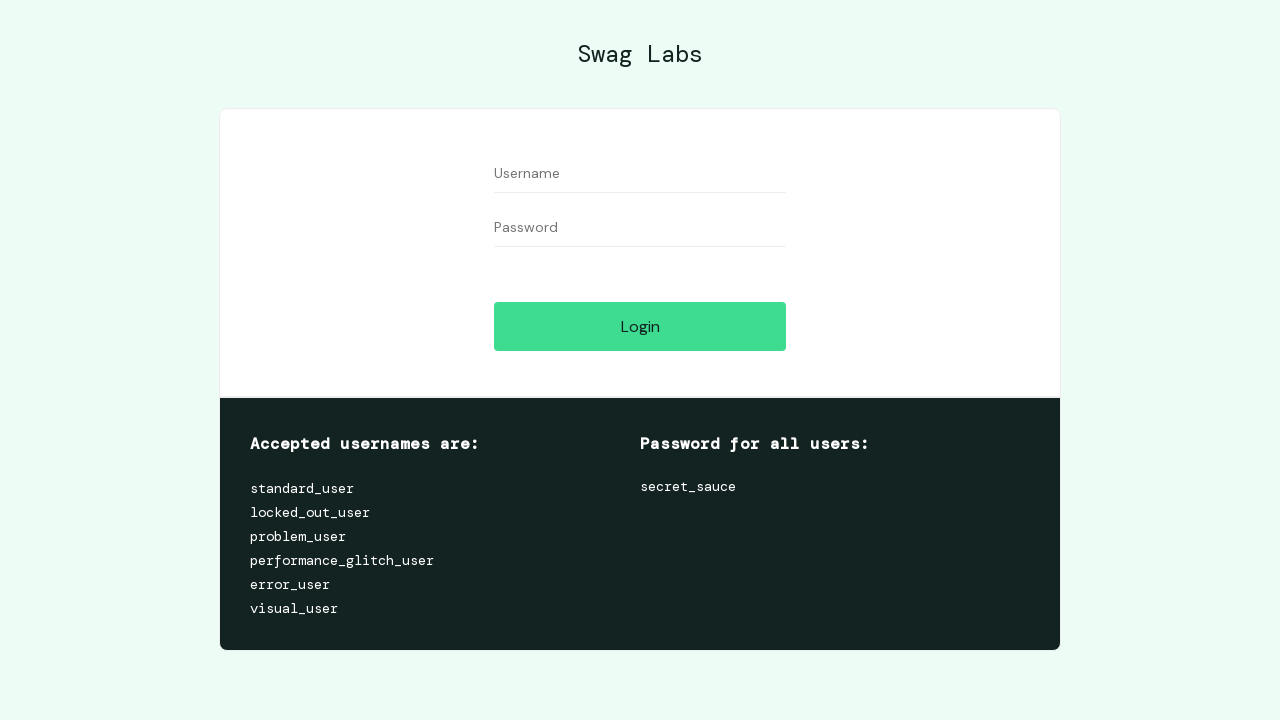

Login form username field became visible
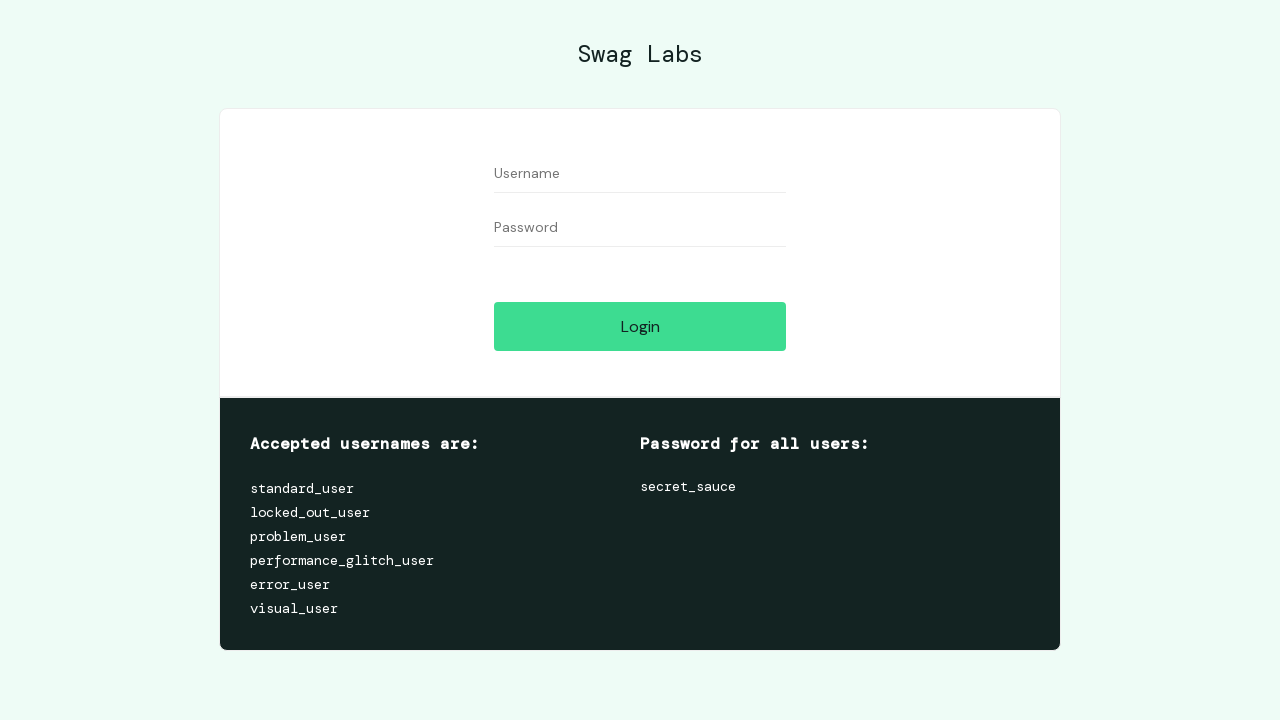

Login form password field became visible
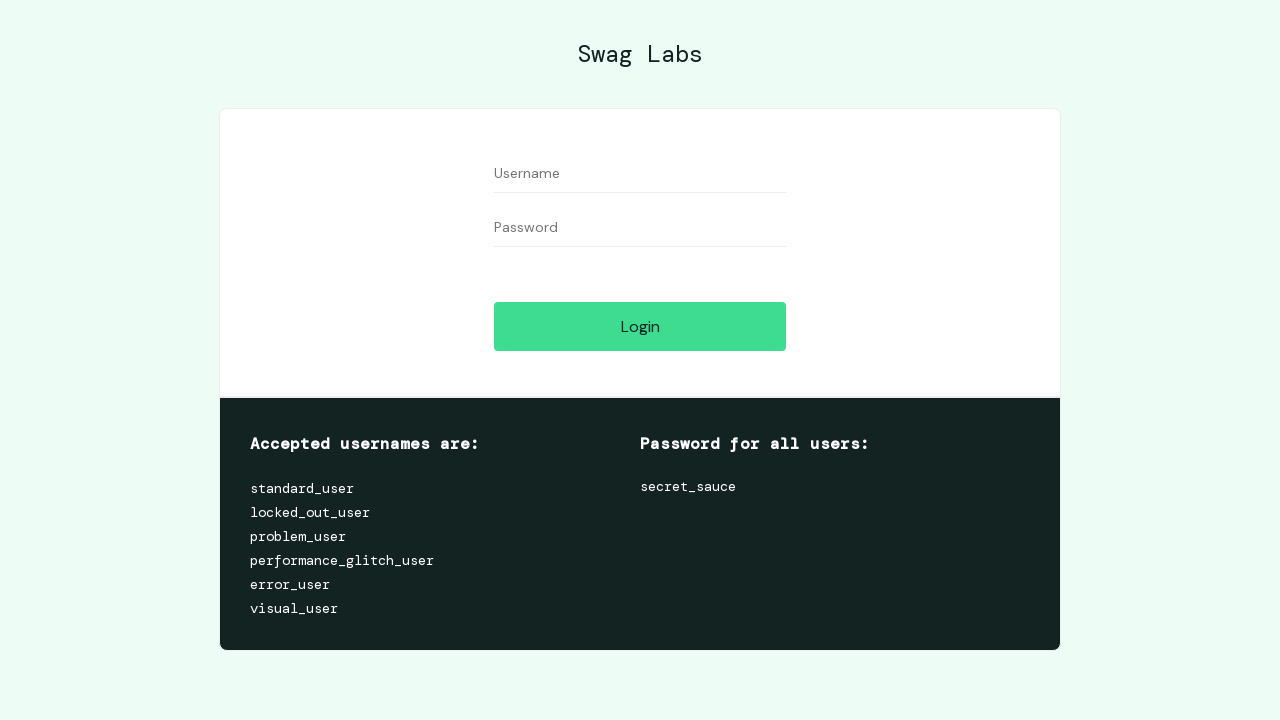

Filled username field with 'testaccount' on #user-name
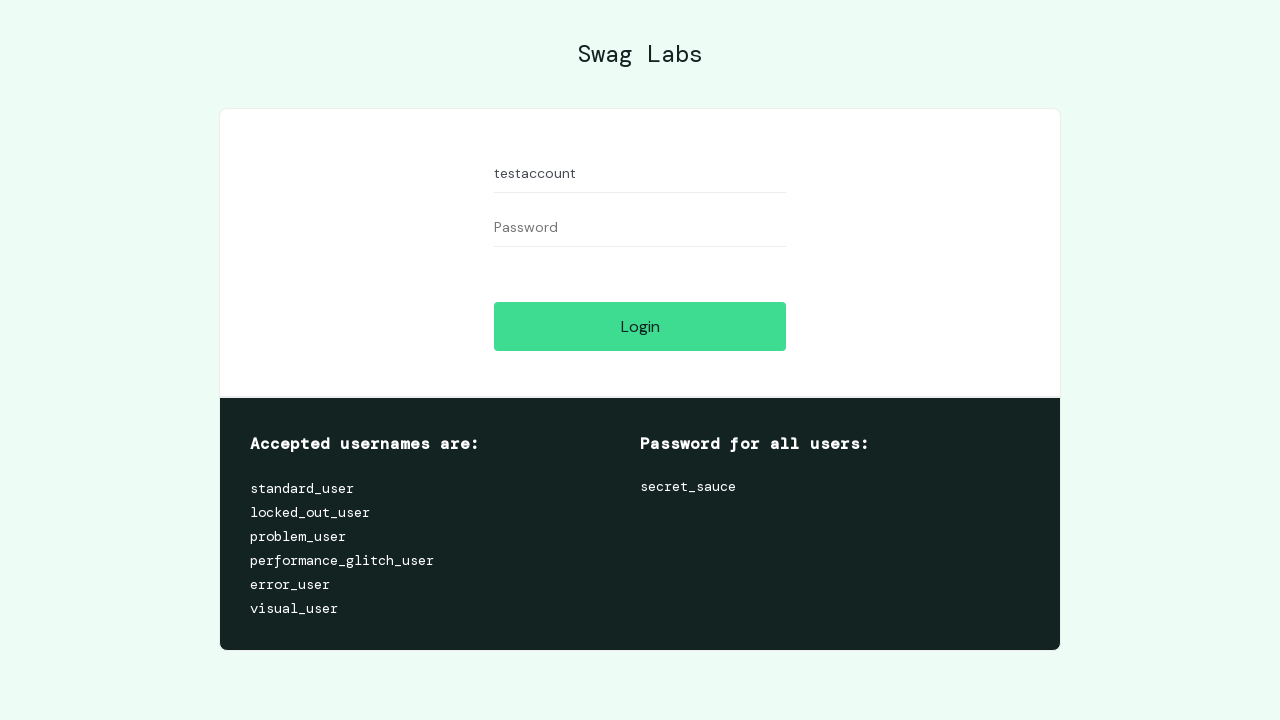

Filled password field with 'badpassword' on #password
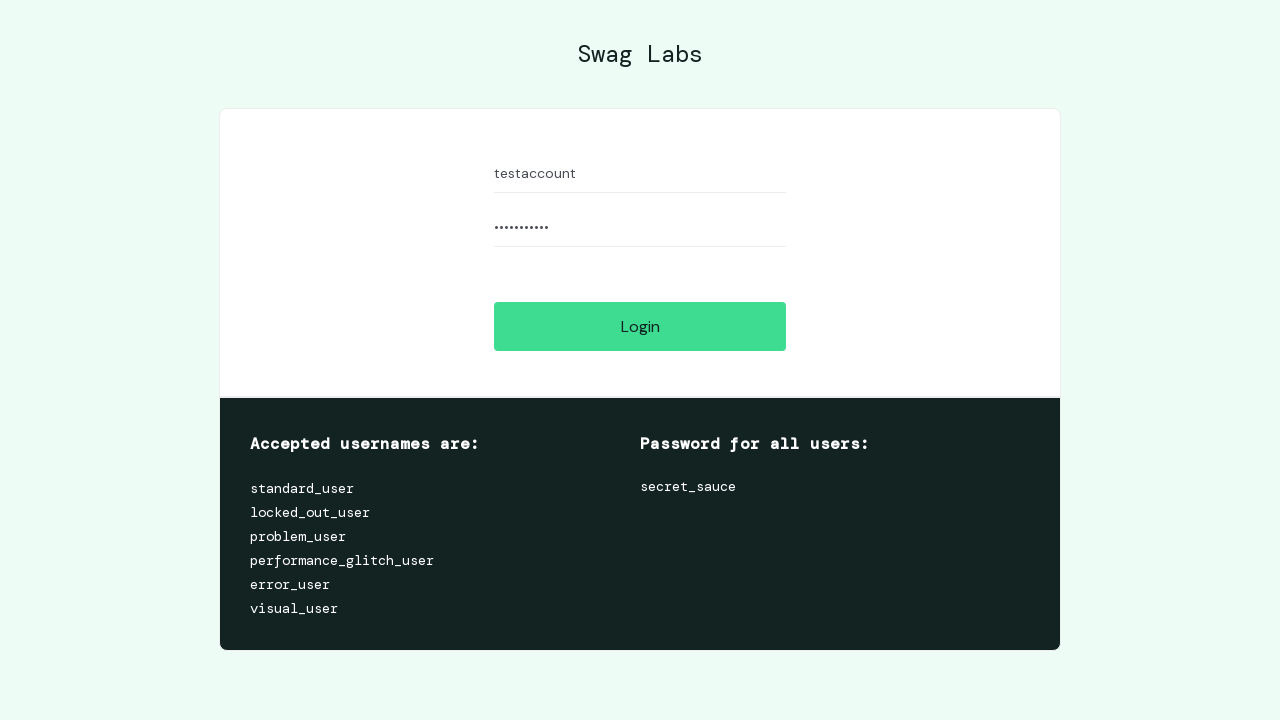

Clicked login button with invalid credentials at (640, 326) on #login-button
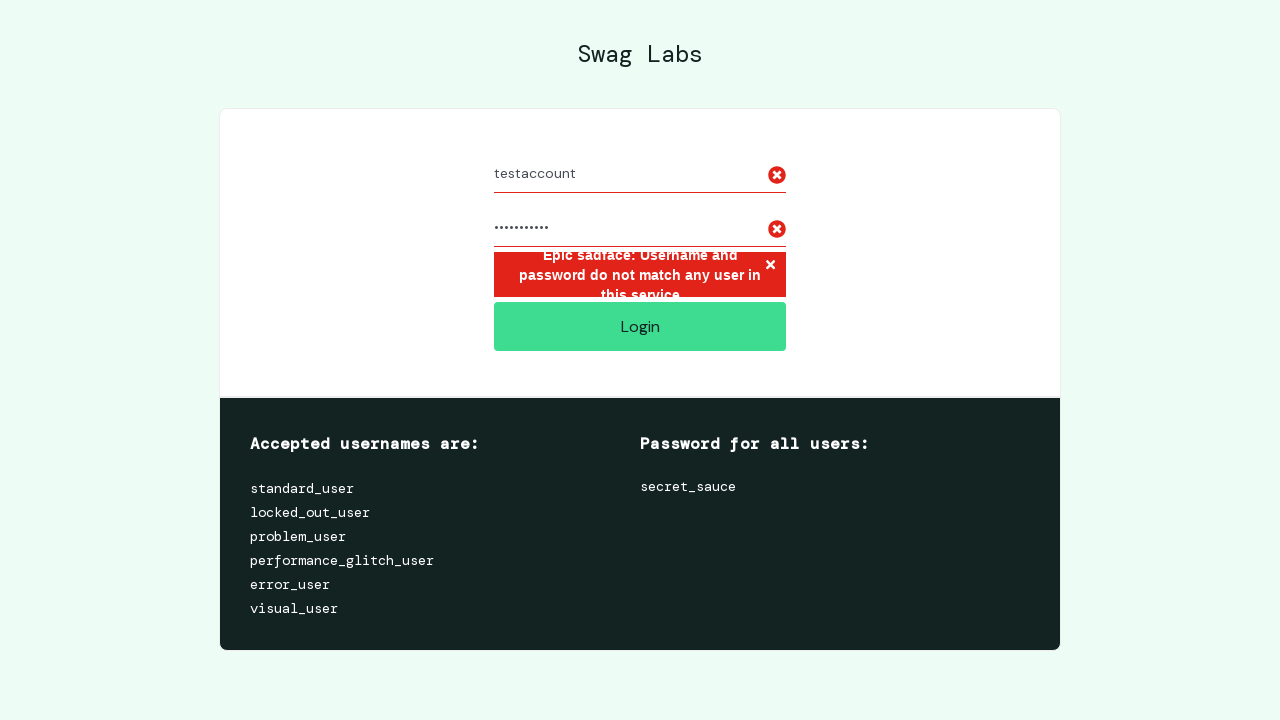

Error message X button became visible
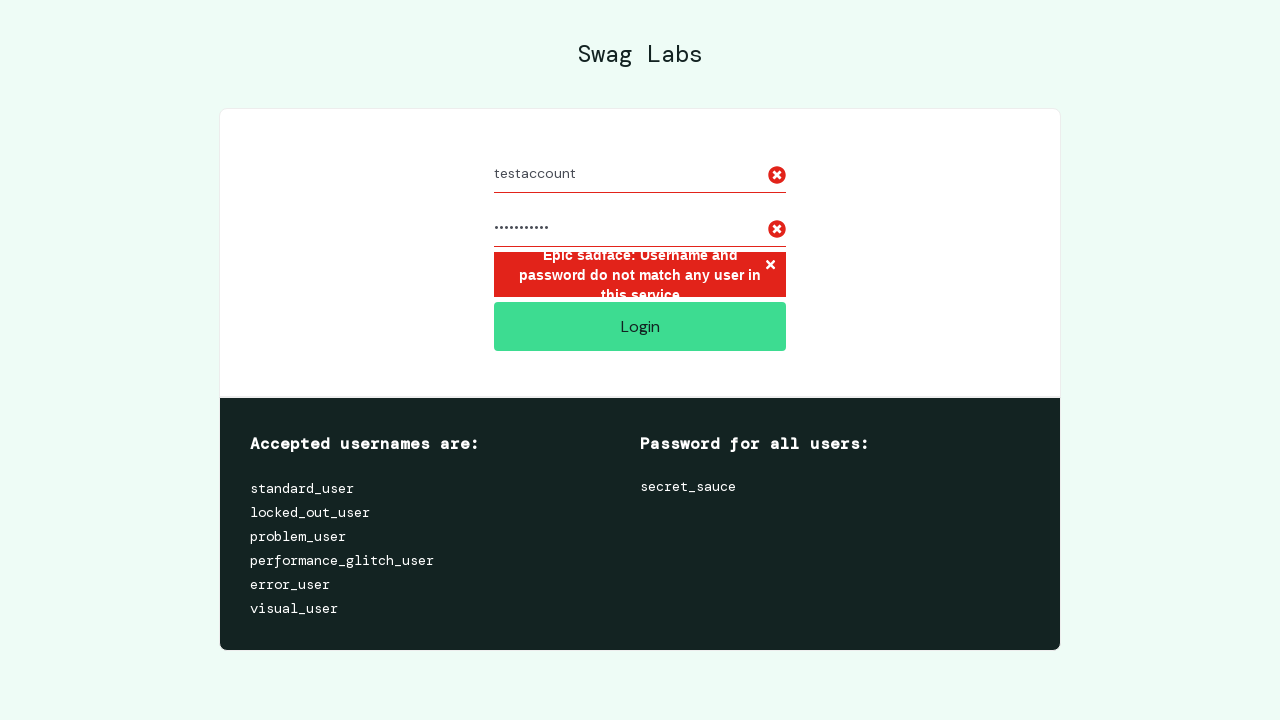

Clicked X button to dismiss error message at (770, 266) on xpath=//*[@id='login_button_container']/div/form/div[3]/h3/button
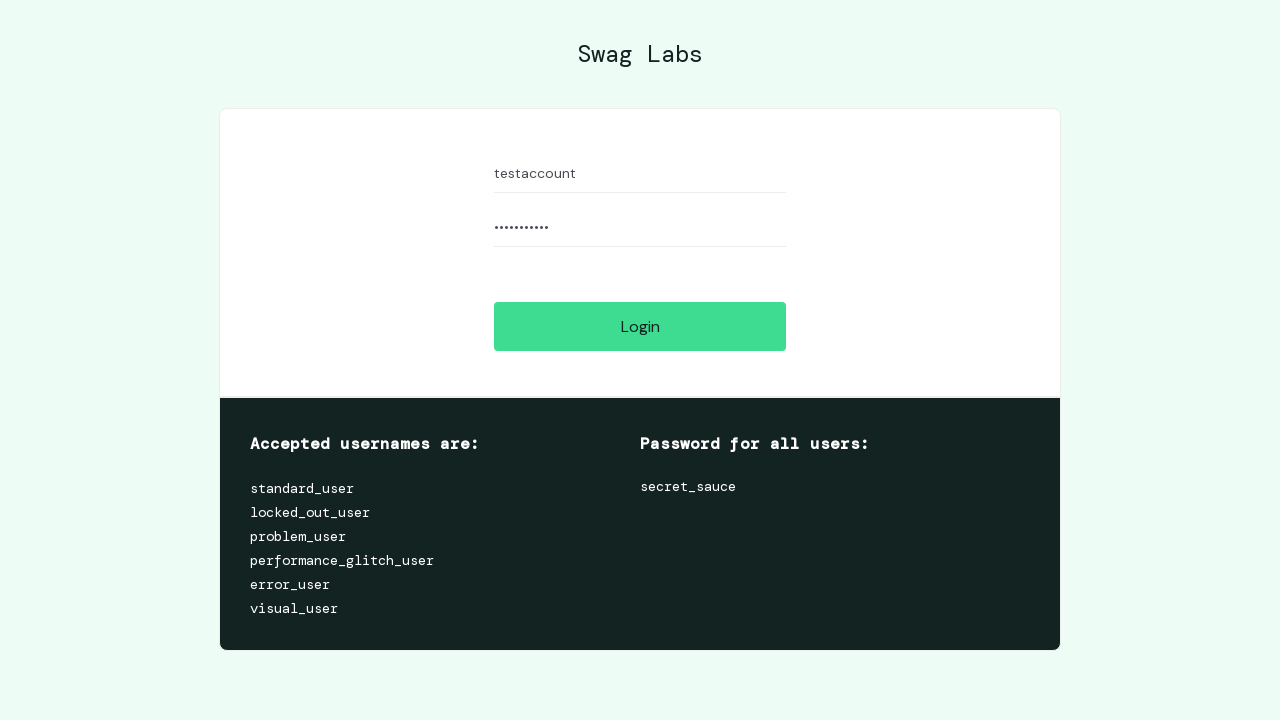

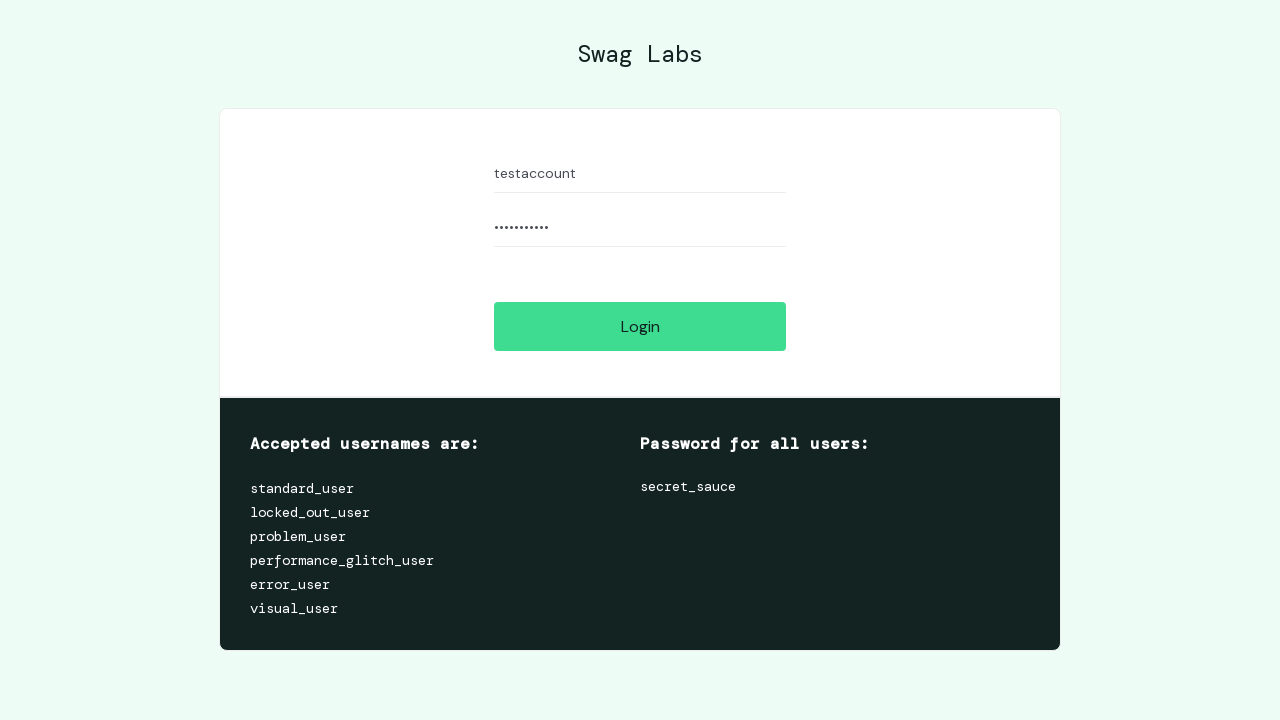